Tests drag and drop functionality by dragging element B to element A's position using coordinate offsets, then verifies the elements have swapped positions

Starting URL: https://the-internet.herokuapp.com/drag_and_drop

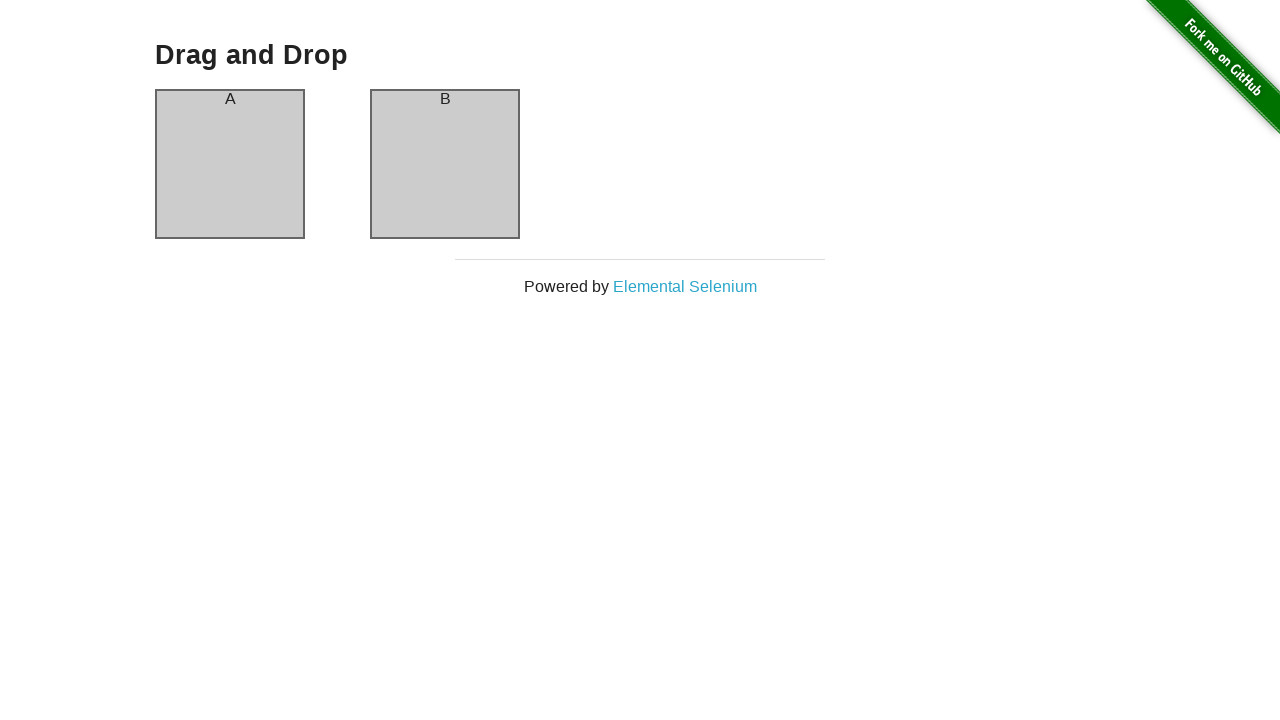

Waited for page content to load
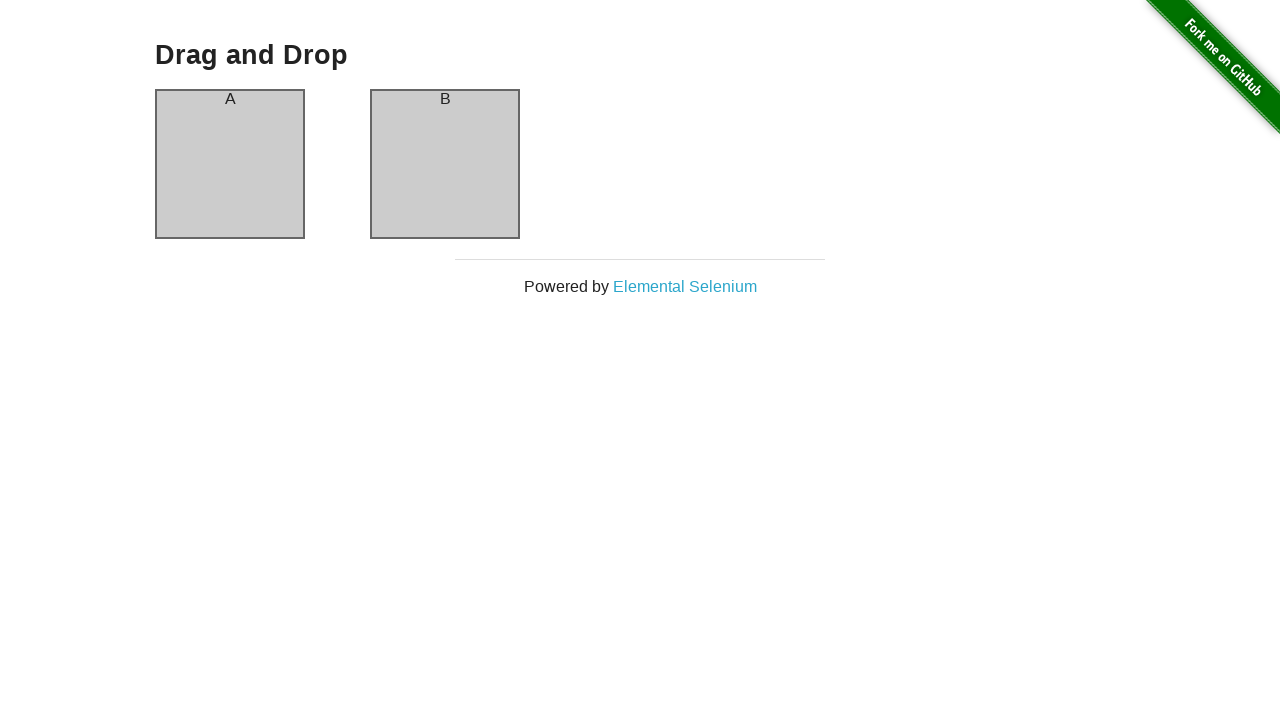

Verified draggable elements are present on page
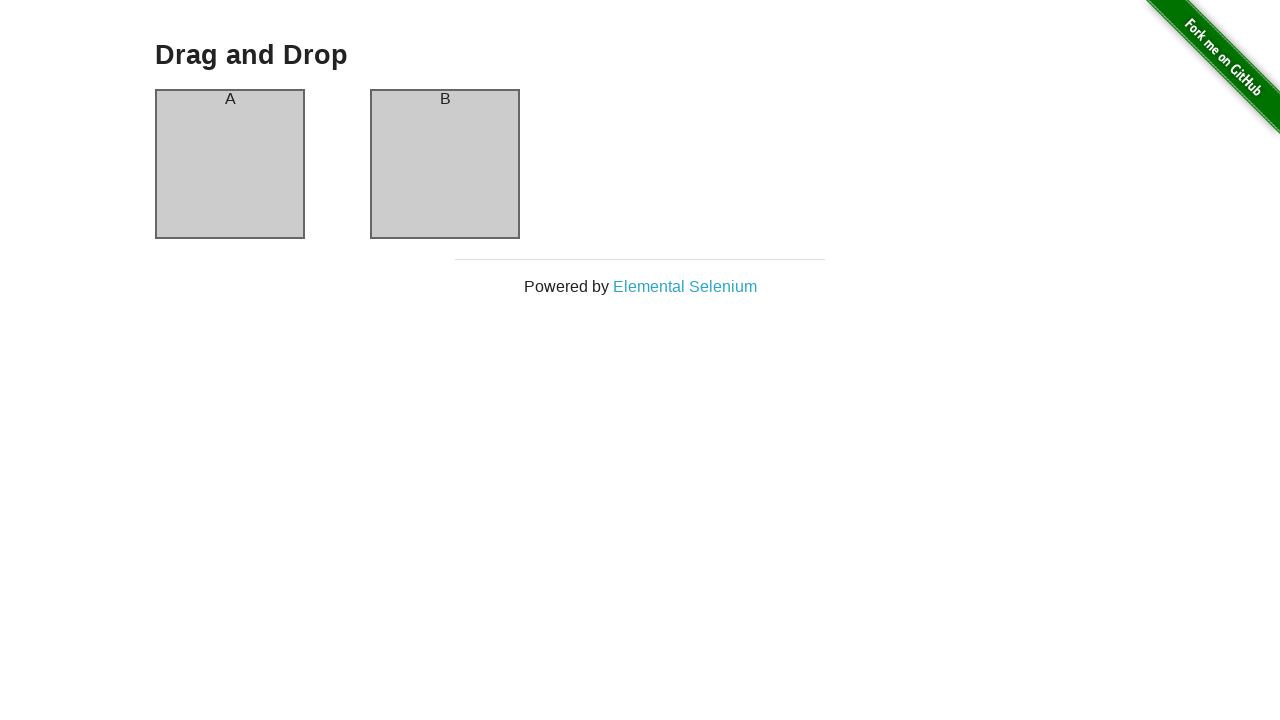

Retrieved bounding box for column A
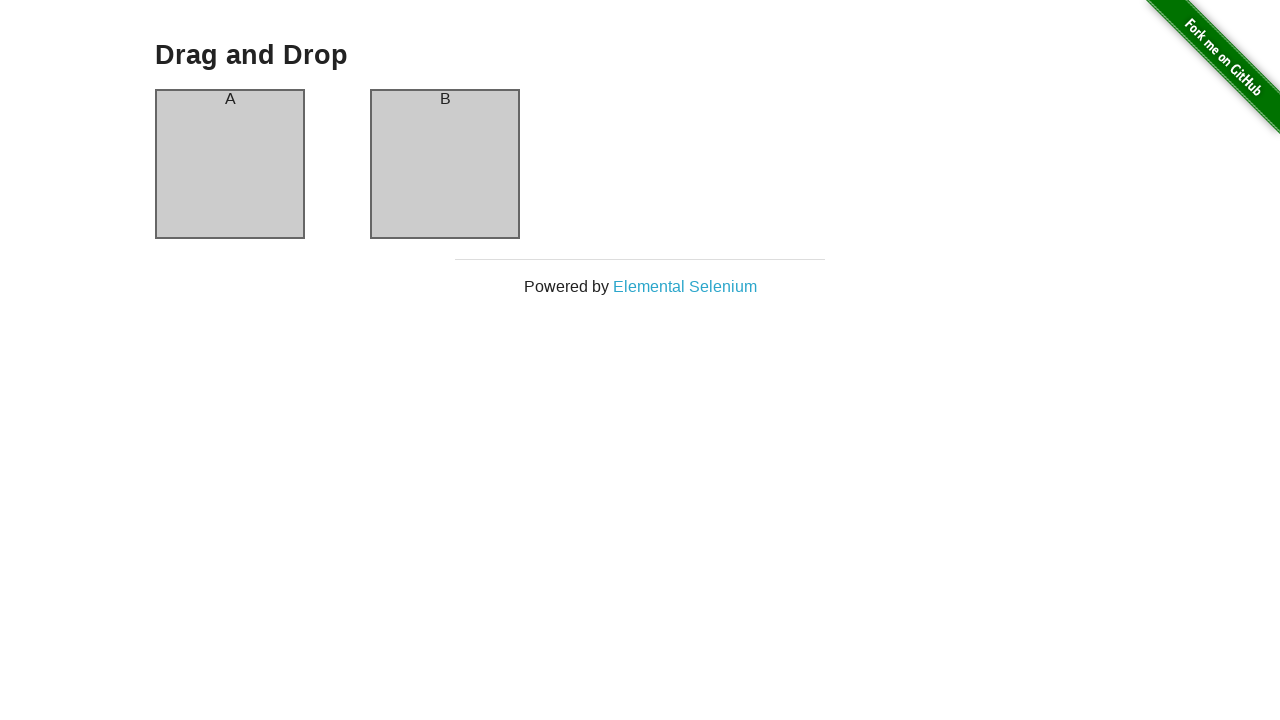

Retrieved bounding box for column B
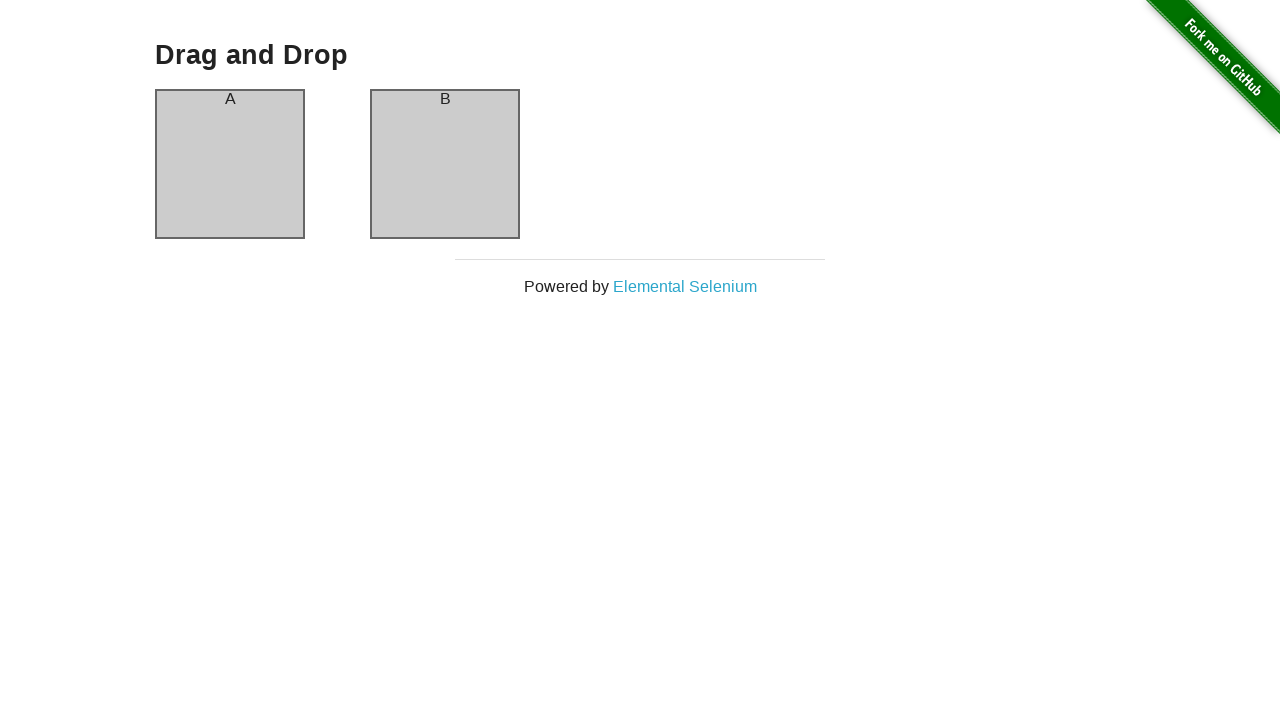

Calculated offset delta: x=-215, y=0.0
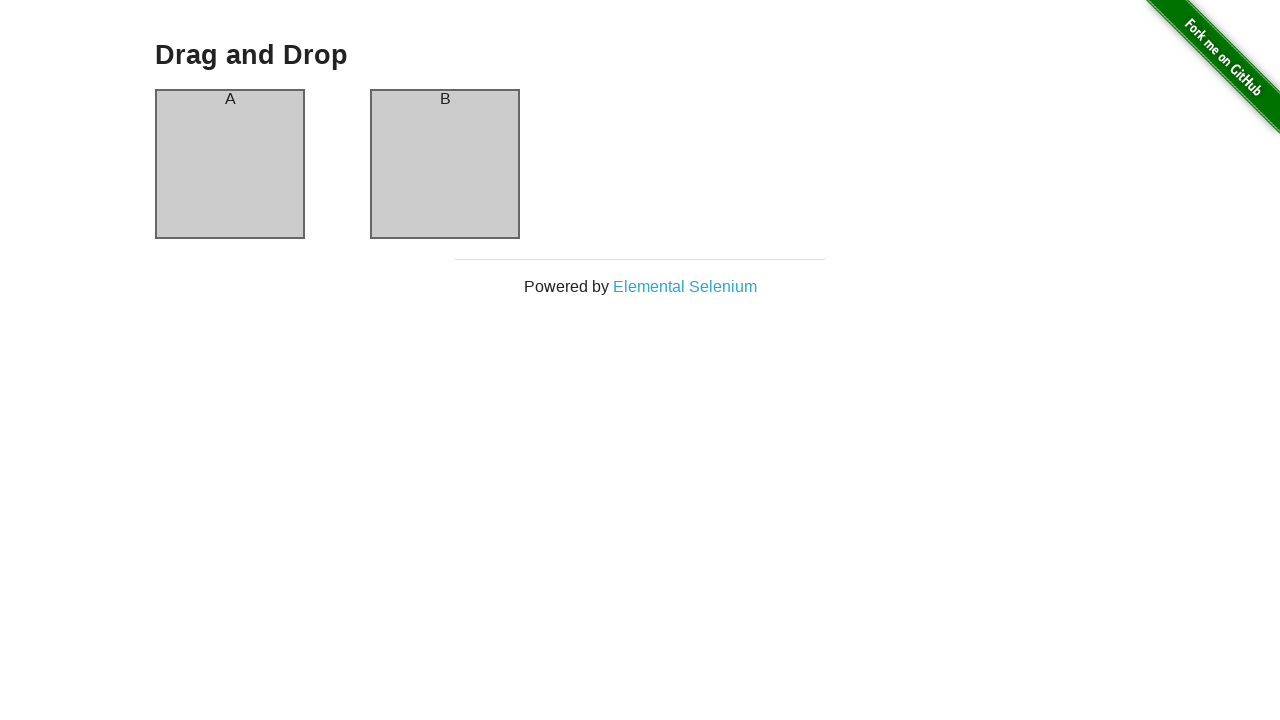

Hovered over column B element at (445, 164) on #column-b
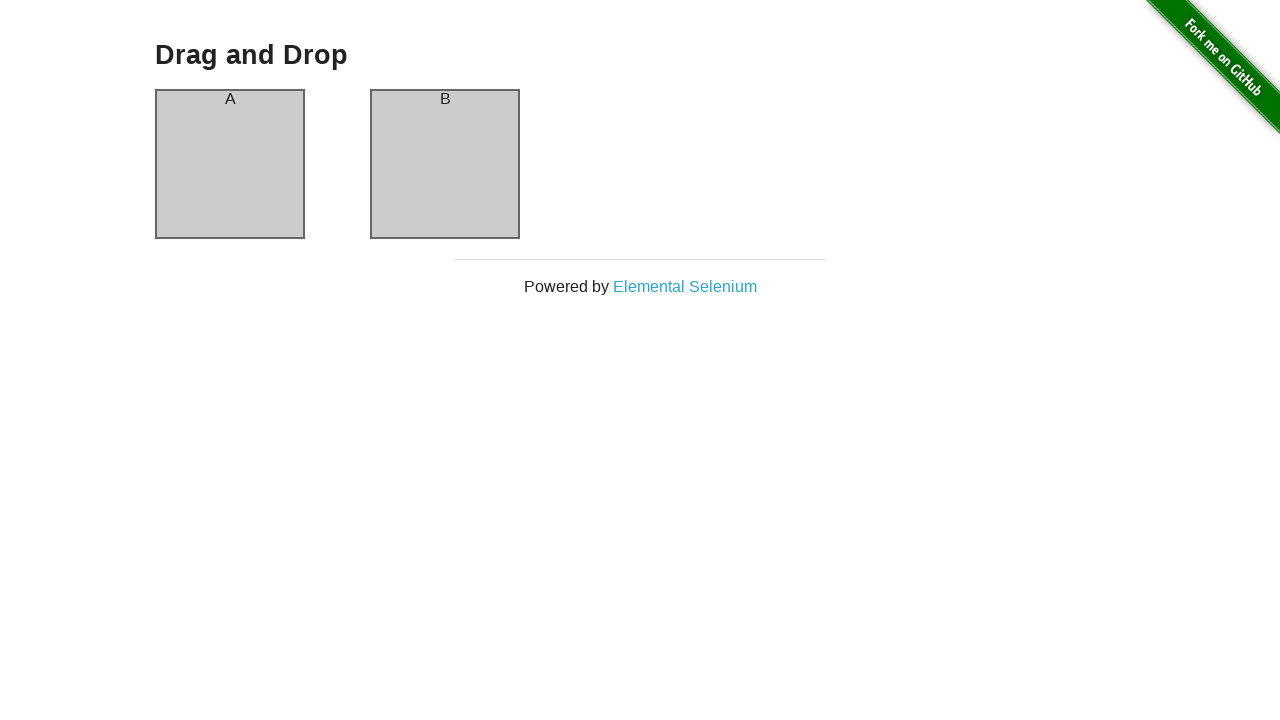

Pressed mouse button down on column B at (445, 164)
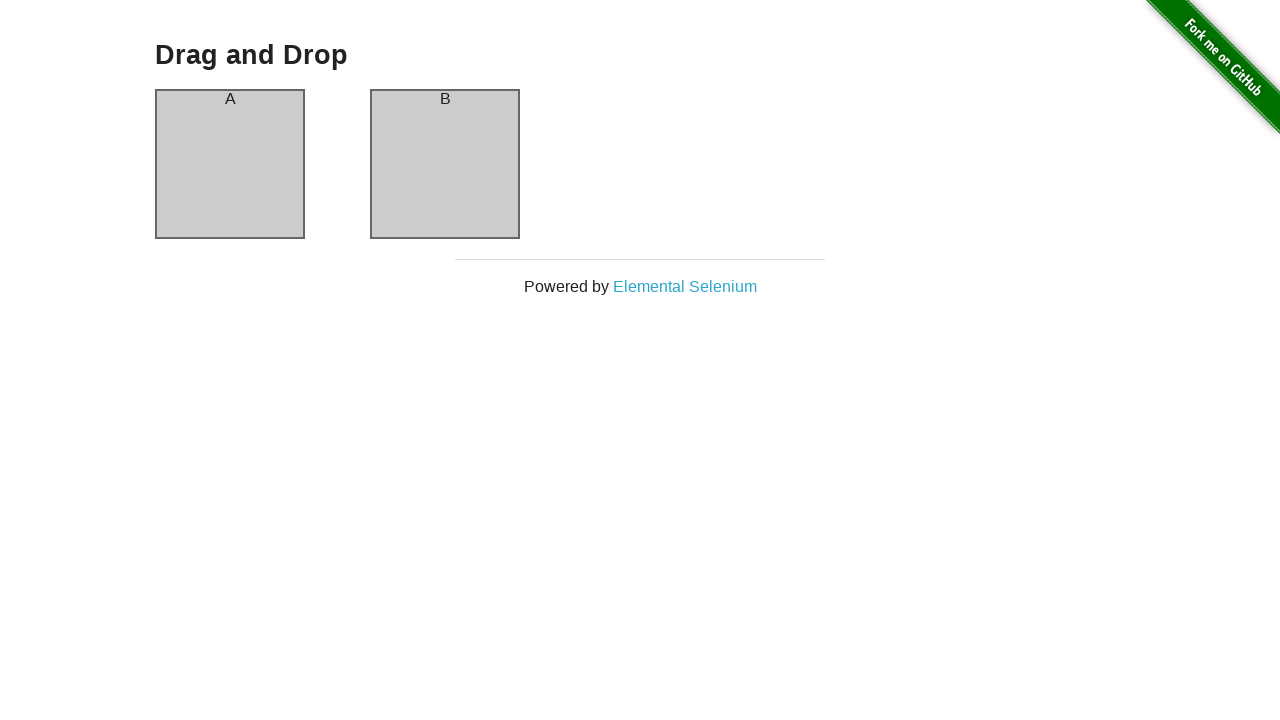

Moved mouse to column A's center position at (230, 164)
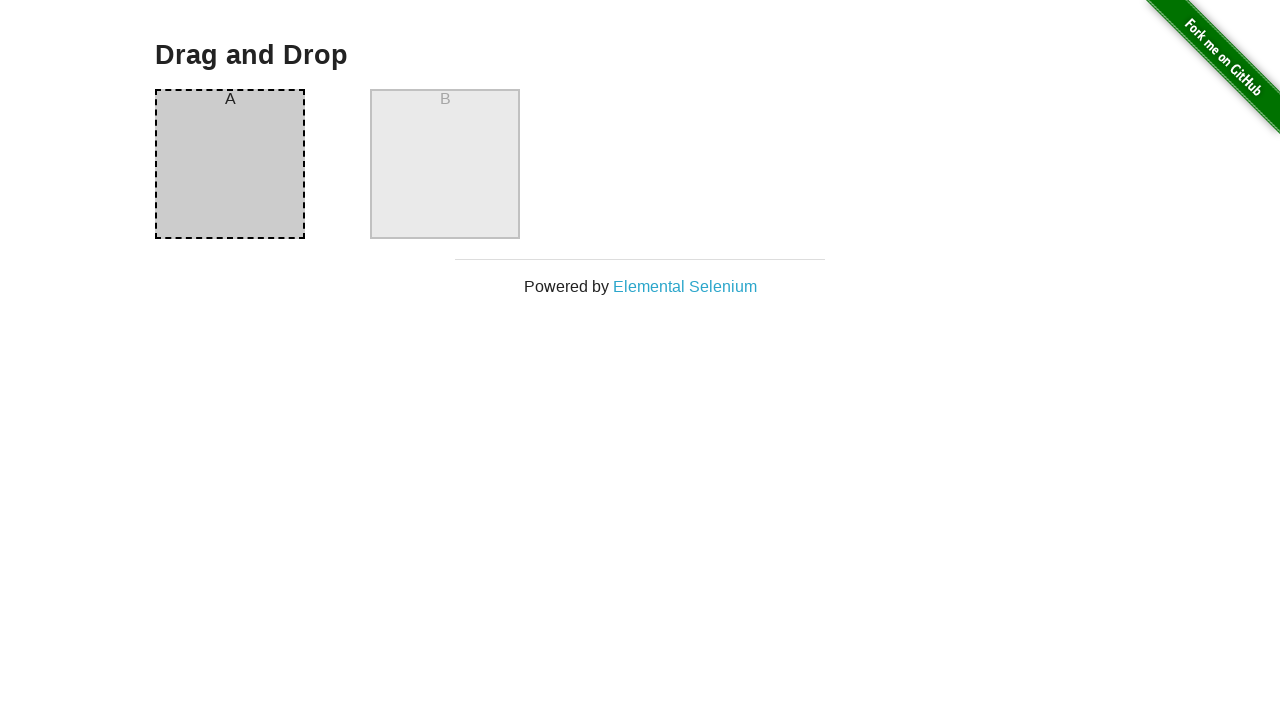

Released mouse button to complete drag operation at (230, 164)
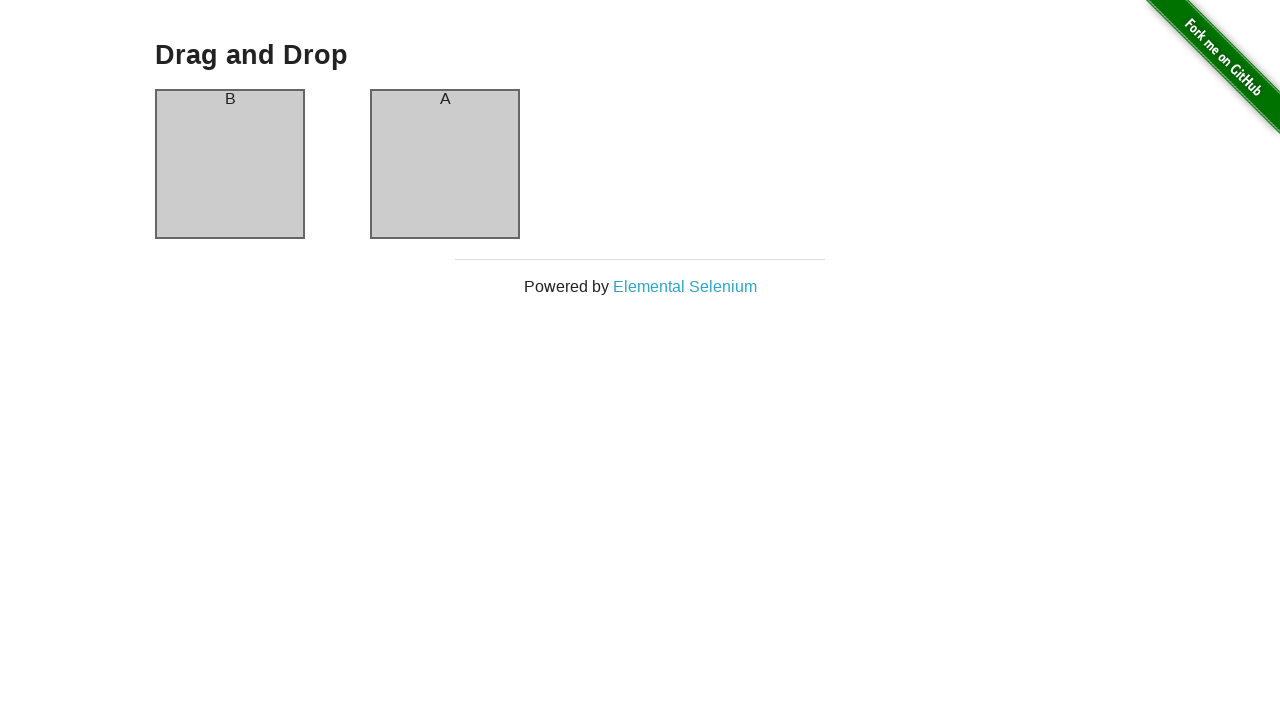

Verified elements have swapped positions after drag and drop
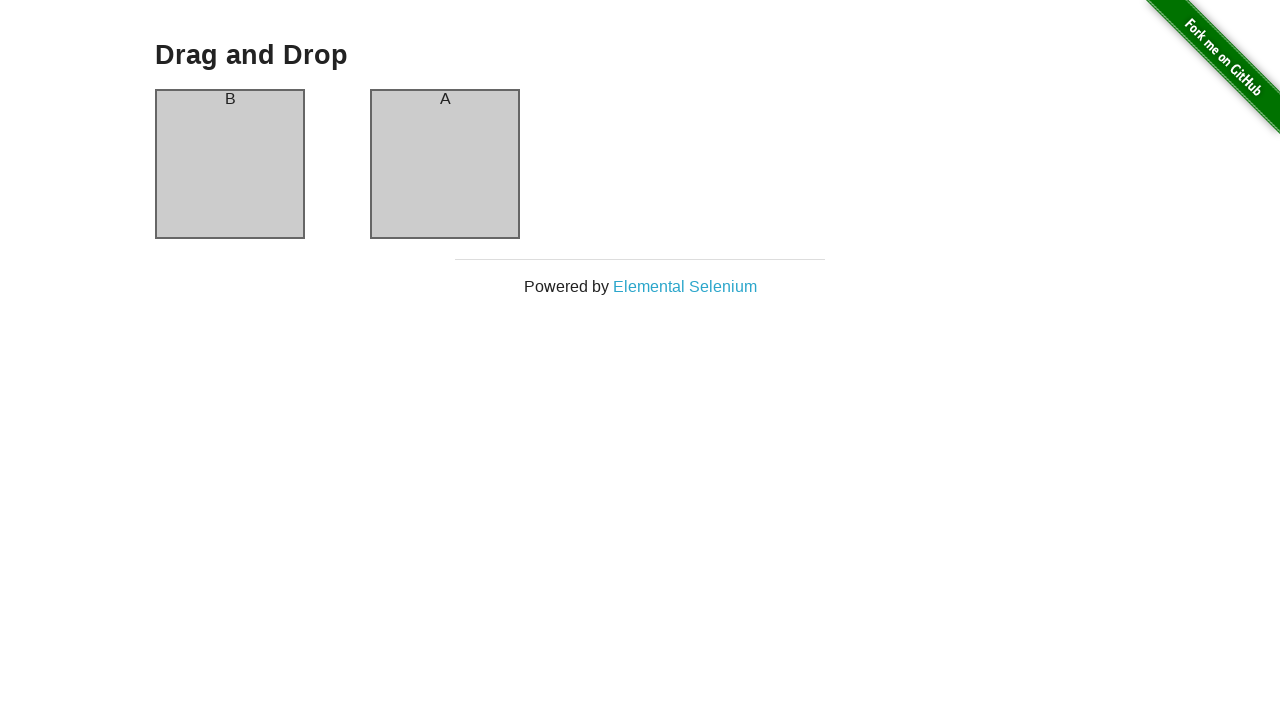

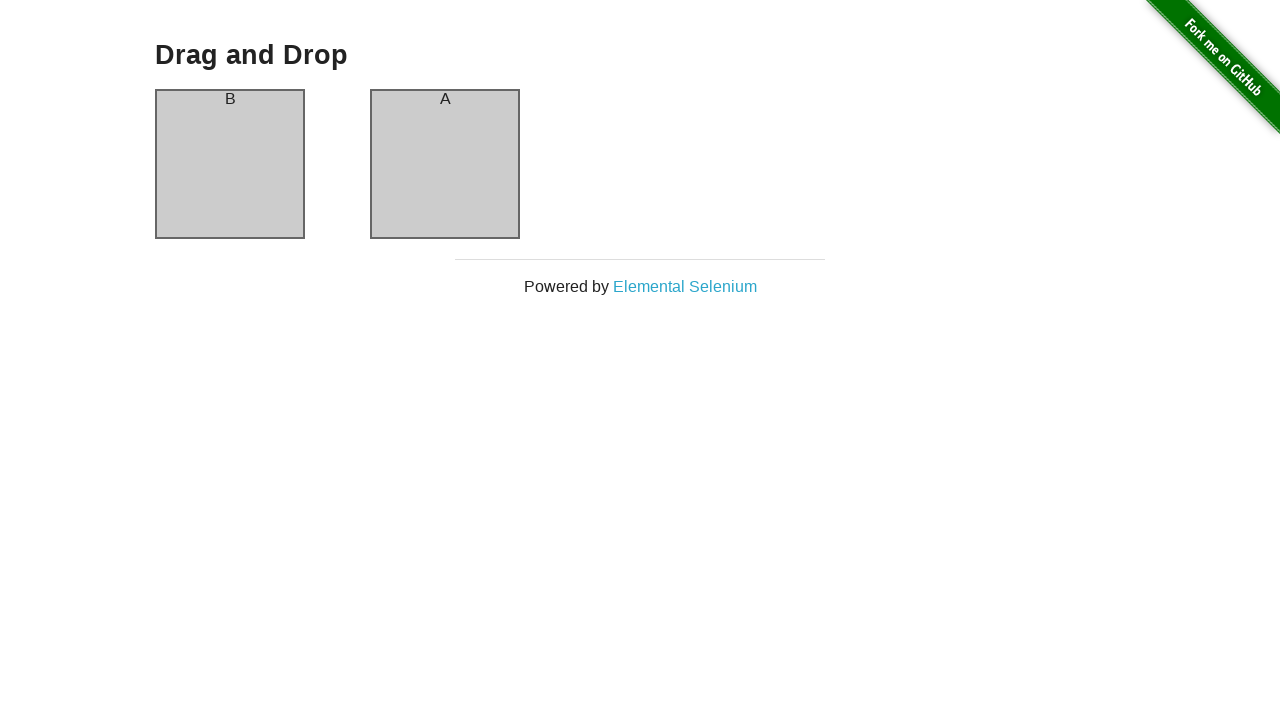